Navigates to the Jiji Nigeria agriculture and foodstuff marketplace page and waits for the page to fully load.

Starting URL: https://jiji.ng/agriculture-and-foodstuff

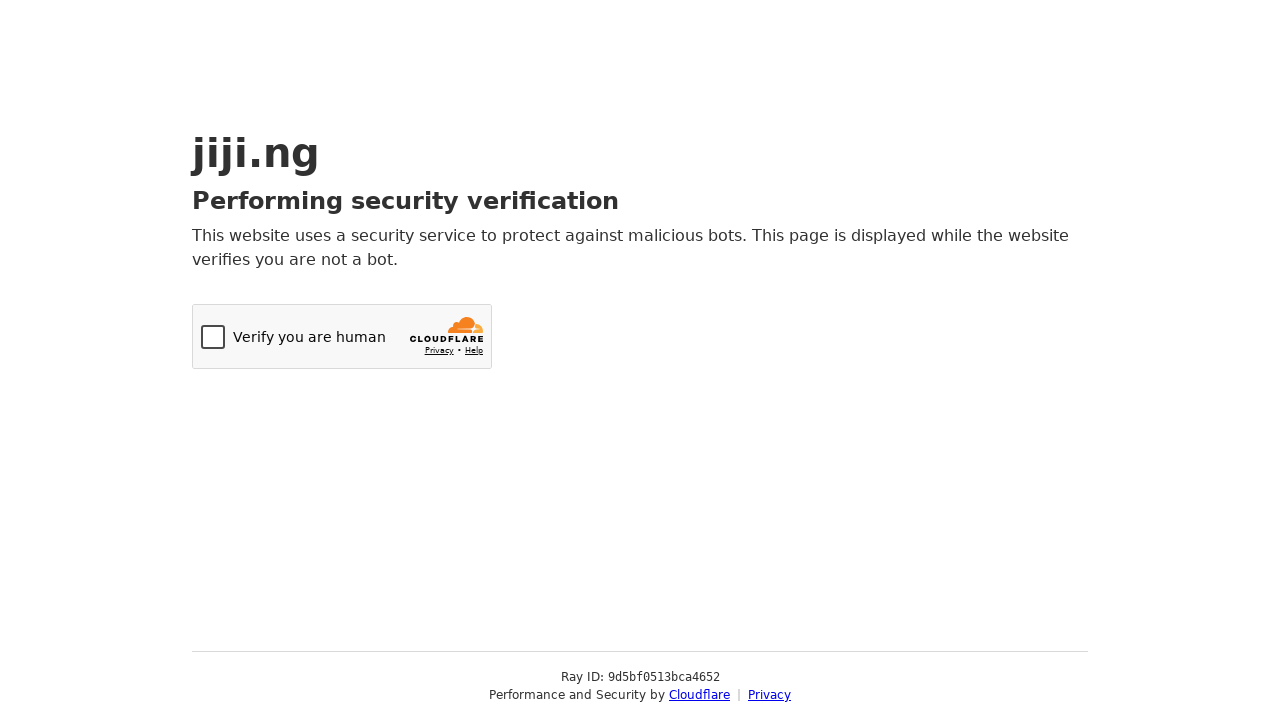

Navigated to Jiji Nigeria agriculture and foodstuff marketplace page
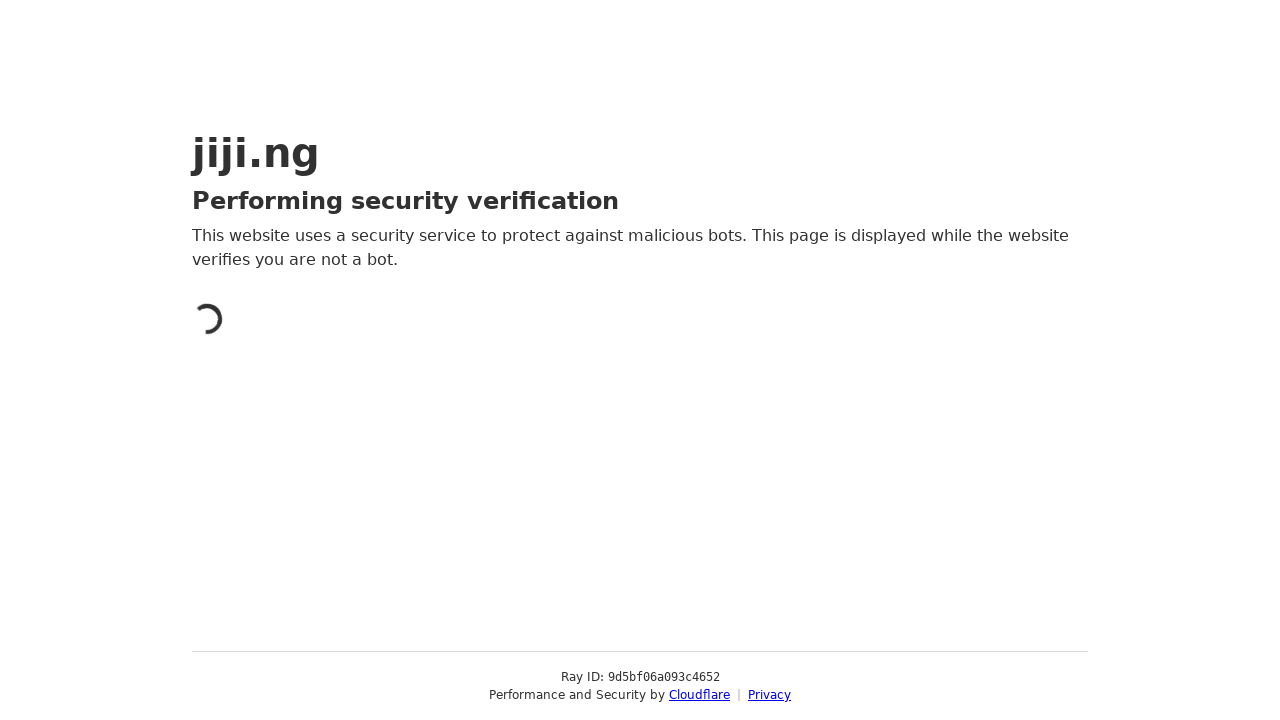

Page fully loaded with networkidle state
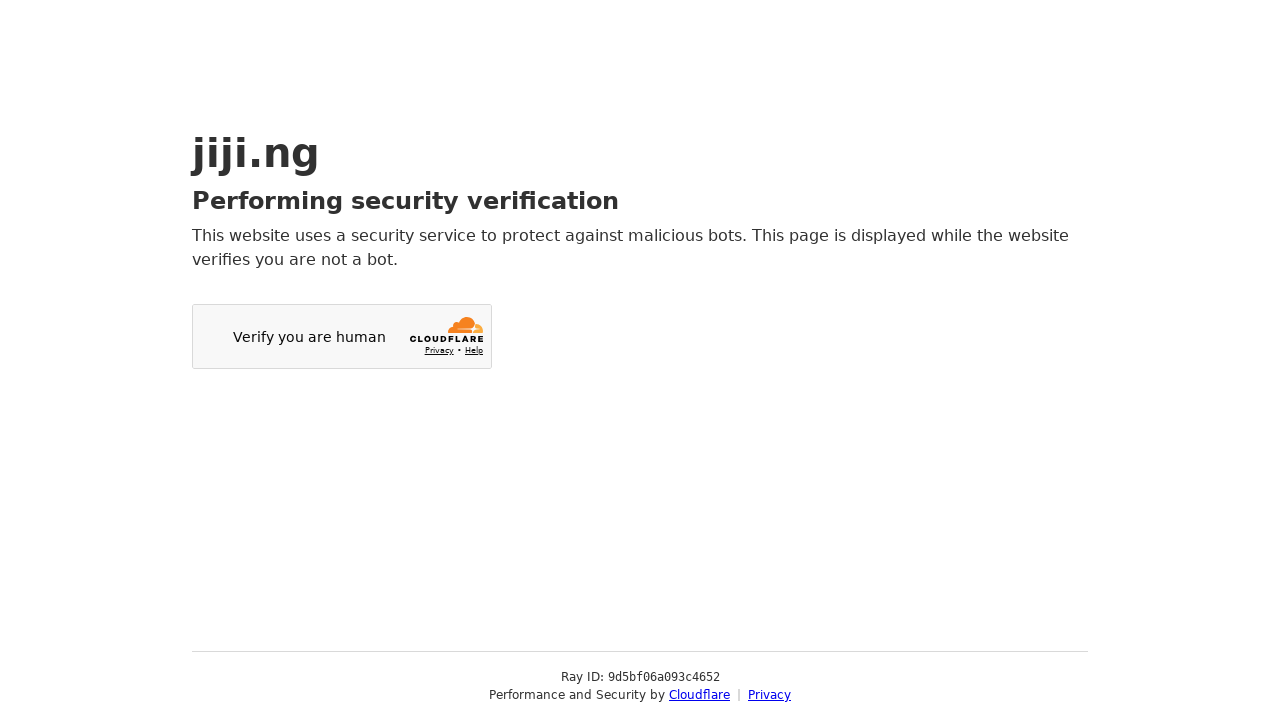

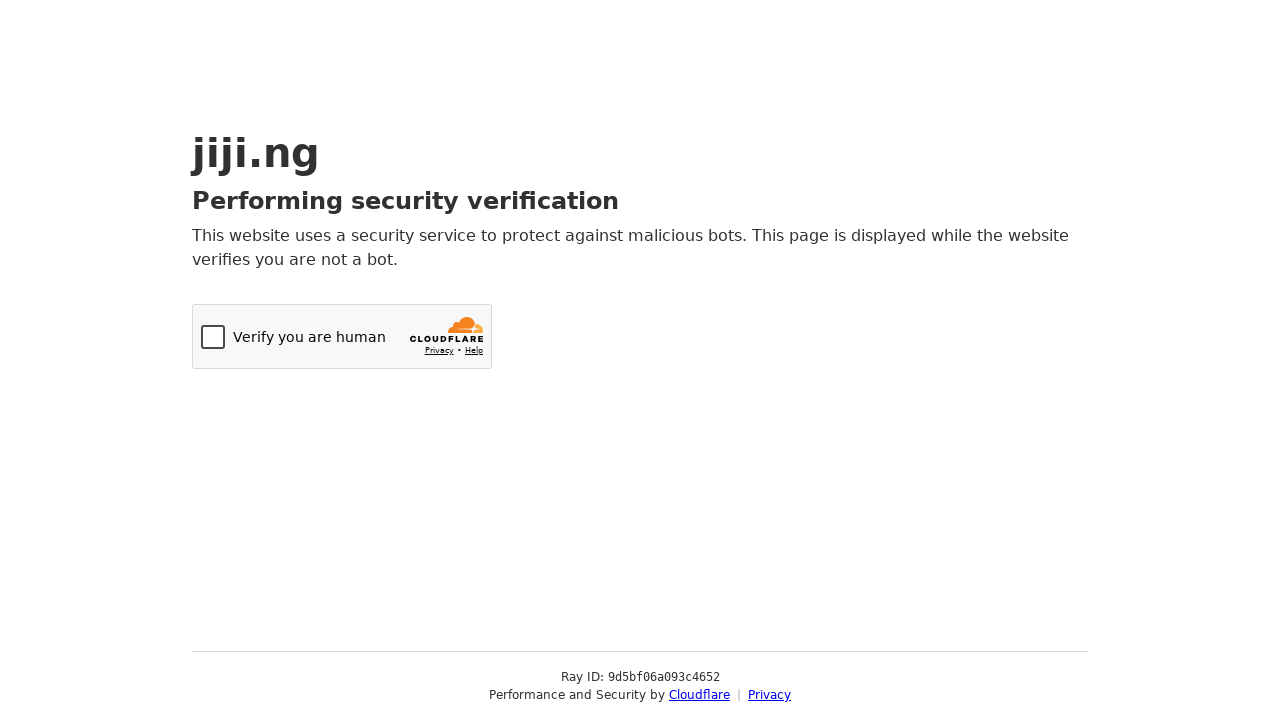